Tests hotel search functionality by interacting with a custom dropdown menu using keyboard navigation and submitting the search

Starting URL: https://www.hoteltonight.com/

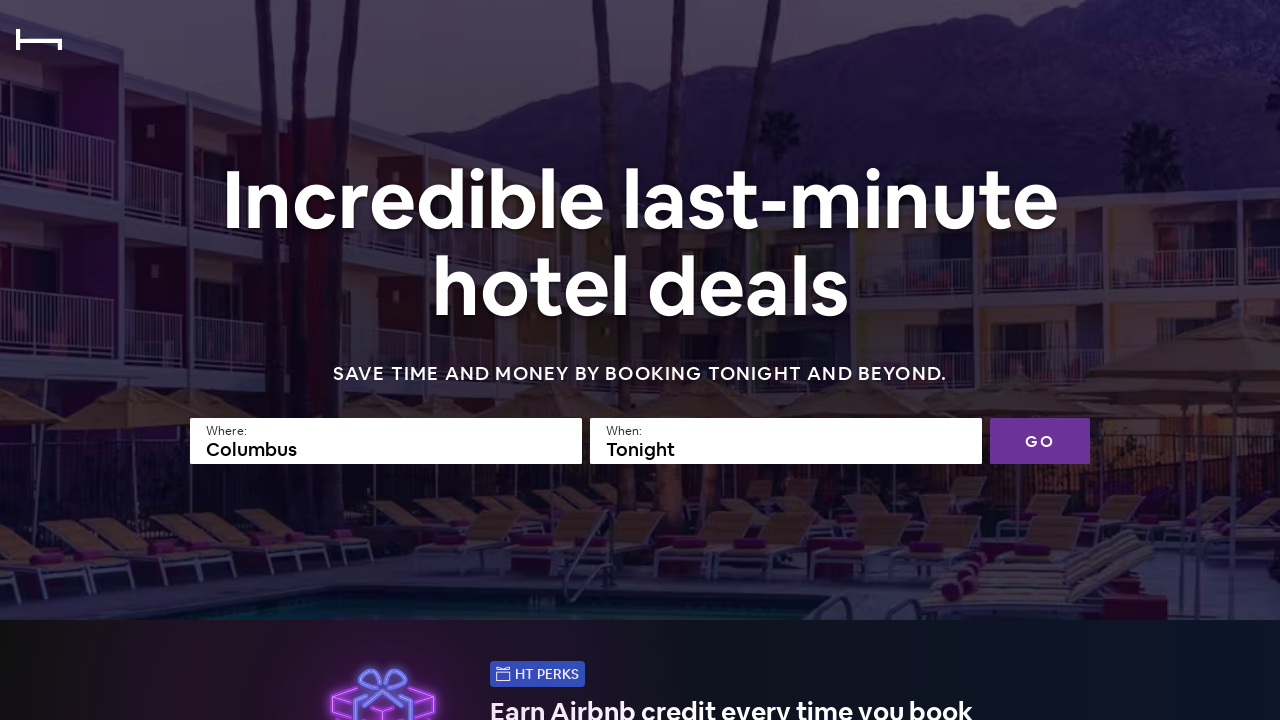

Clicked search field to open custom dropdown menu at (386, 441) on input[name='searchfield']
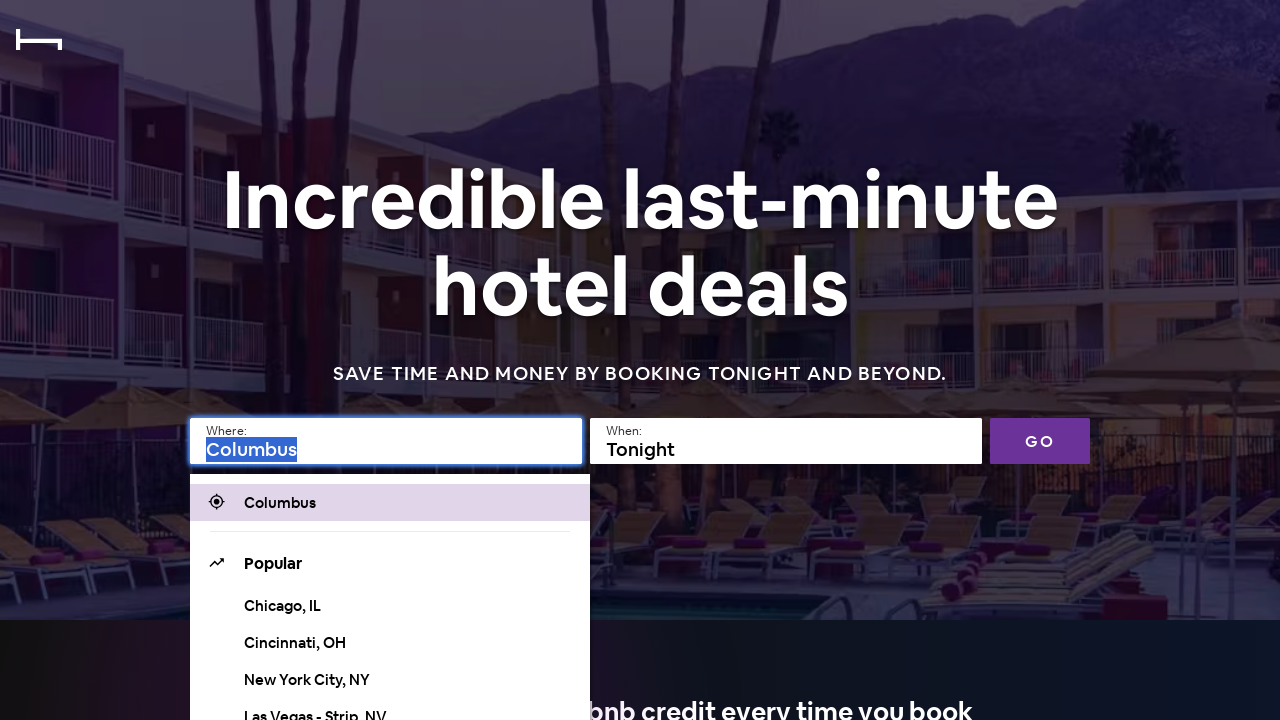

Pressed ArrowDown to navigate dropdown options
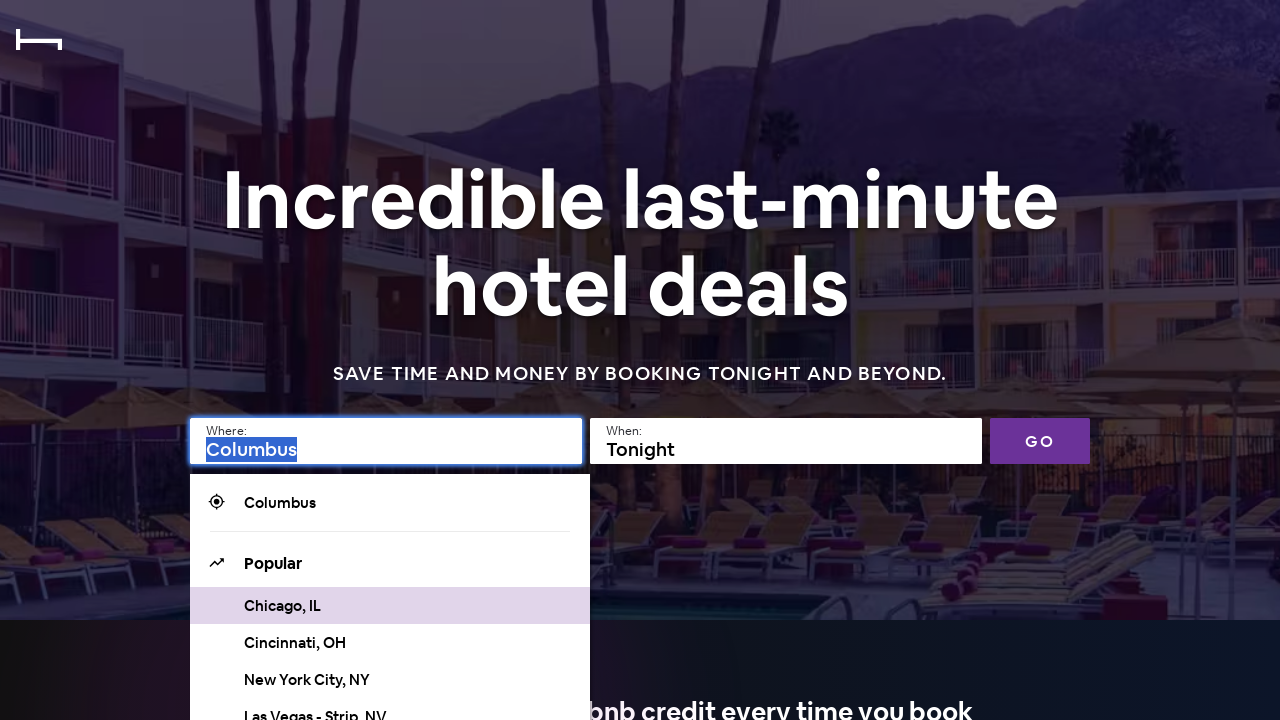

Pressed ArrowDown to navigate dropdown options
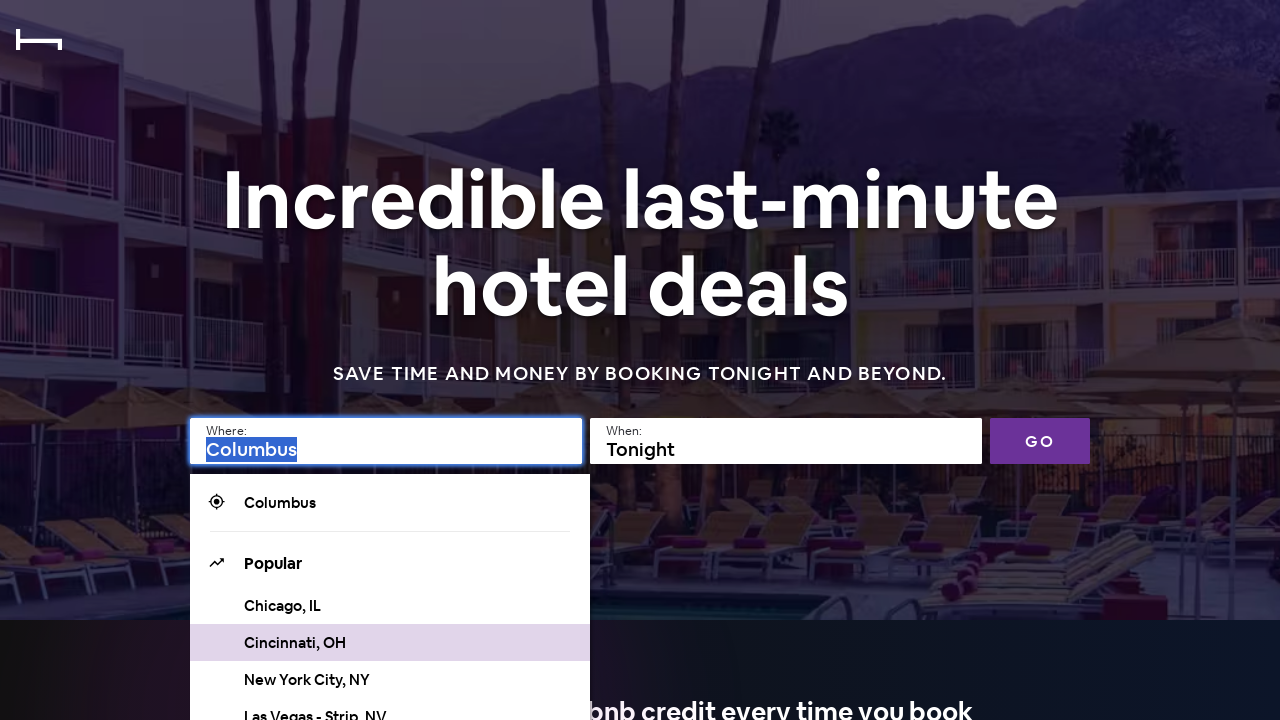

Pressed ArrowDown to navigate dropdown options
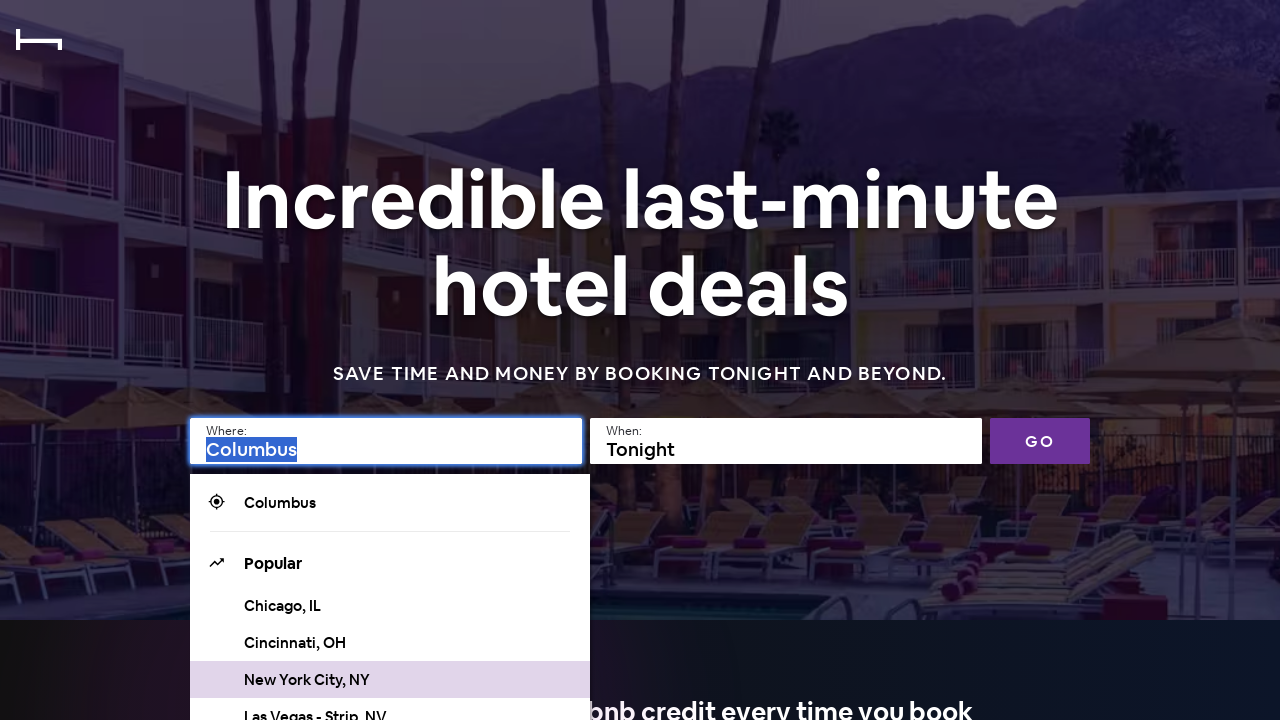

Pressed Enter to select hotel option from dropdown
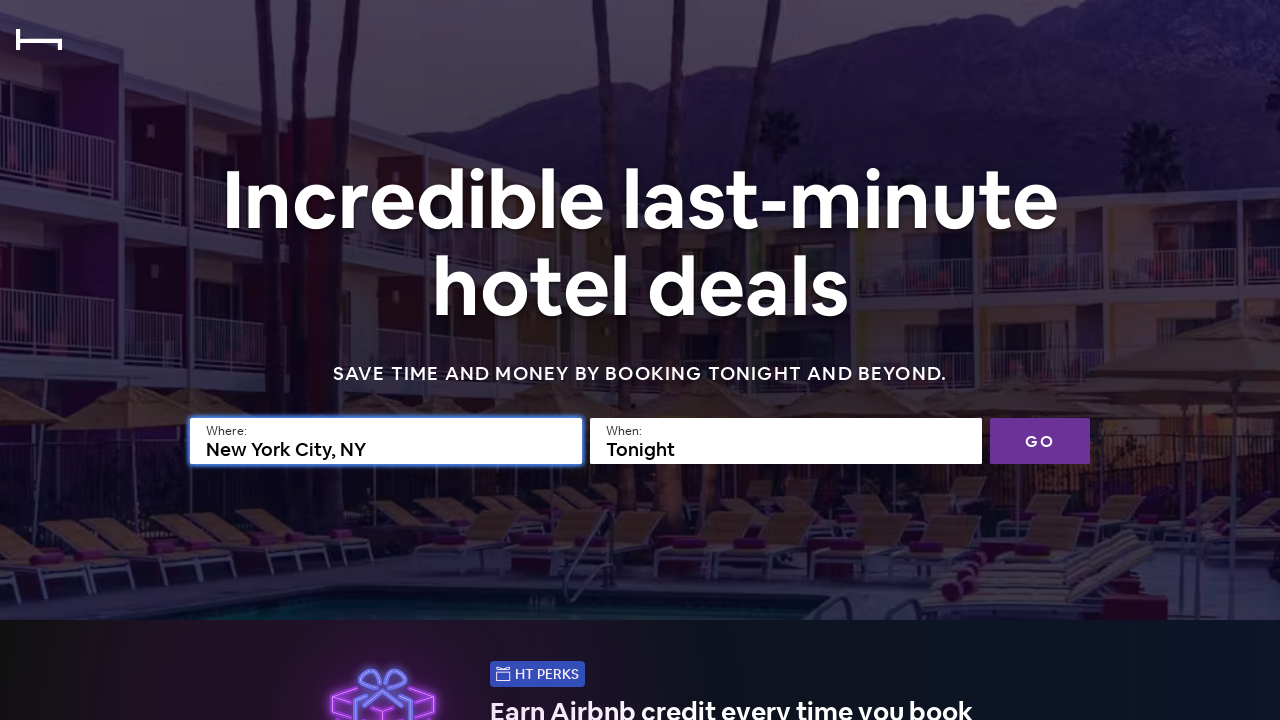

Clicked Find Hotels button to submit search at (1040, 441) on button[data-aid='find-hotels-btn']
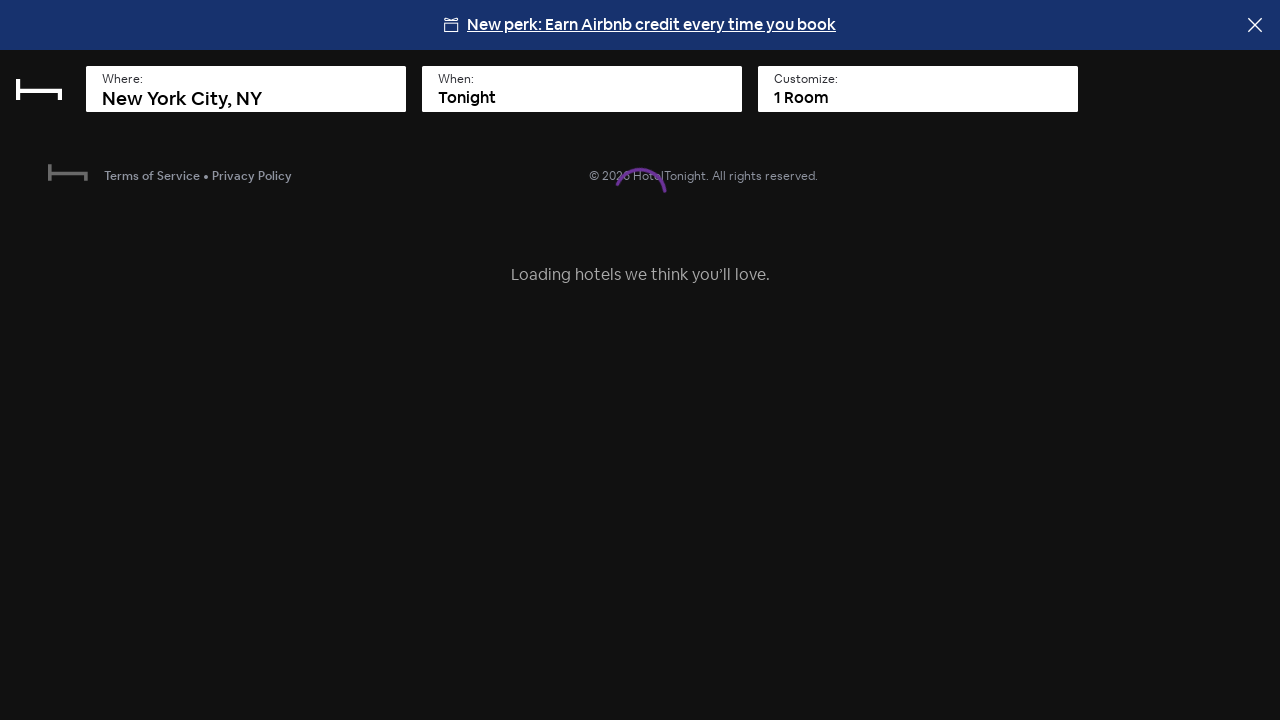

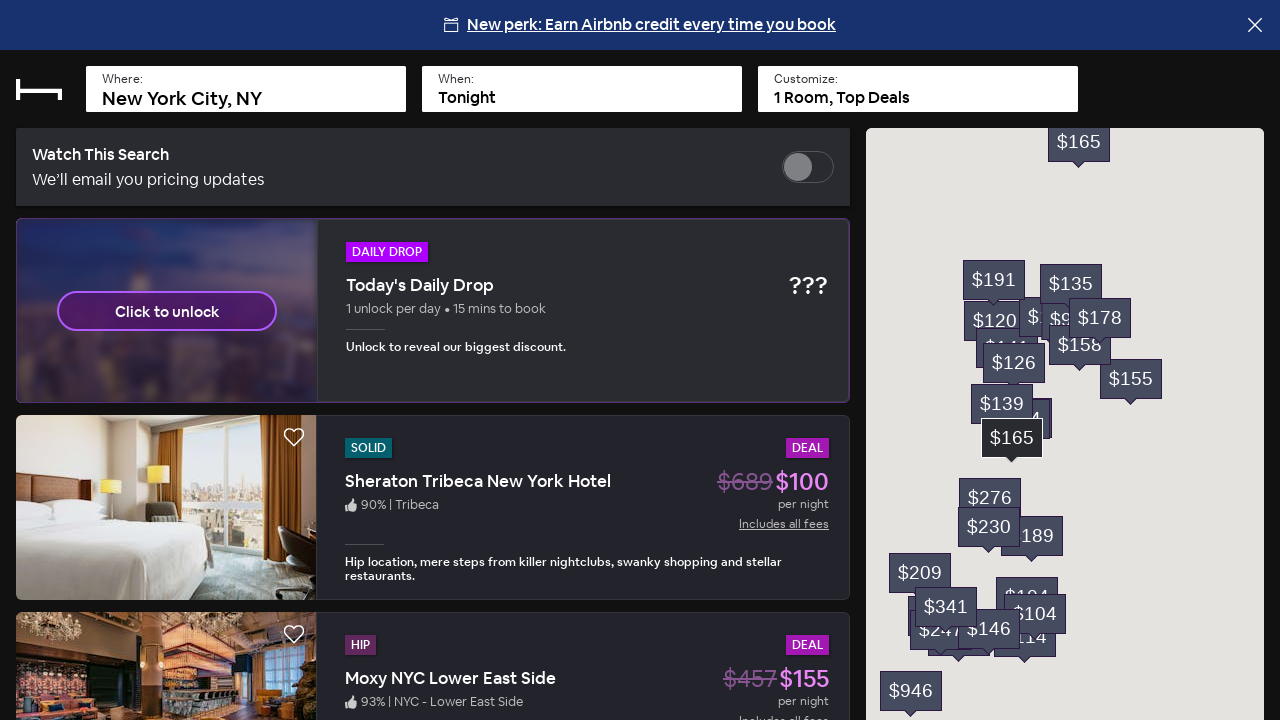